Tests adding todo items to the list by filling the input field and pressing Enter for two items

Starting URL: https://demo.playwright.dev/todomvc

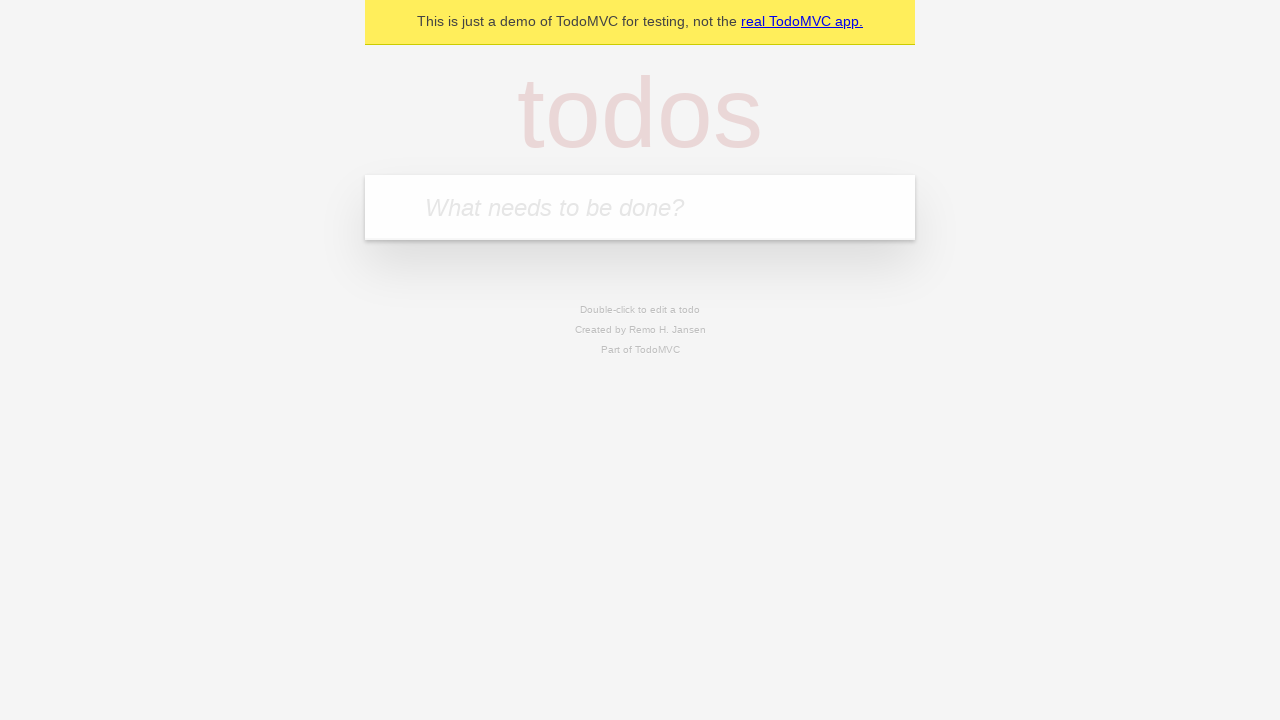

Filled first todo input with 'buy some cheese' on .new-todo
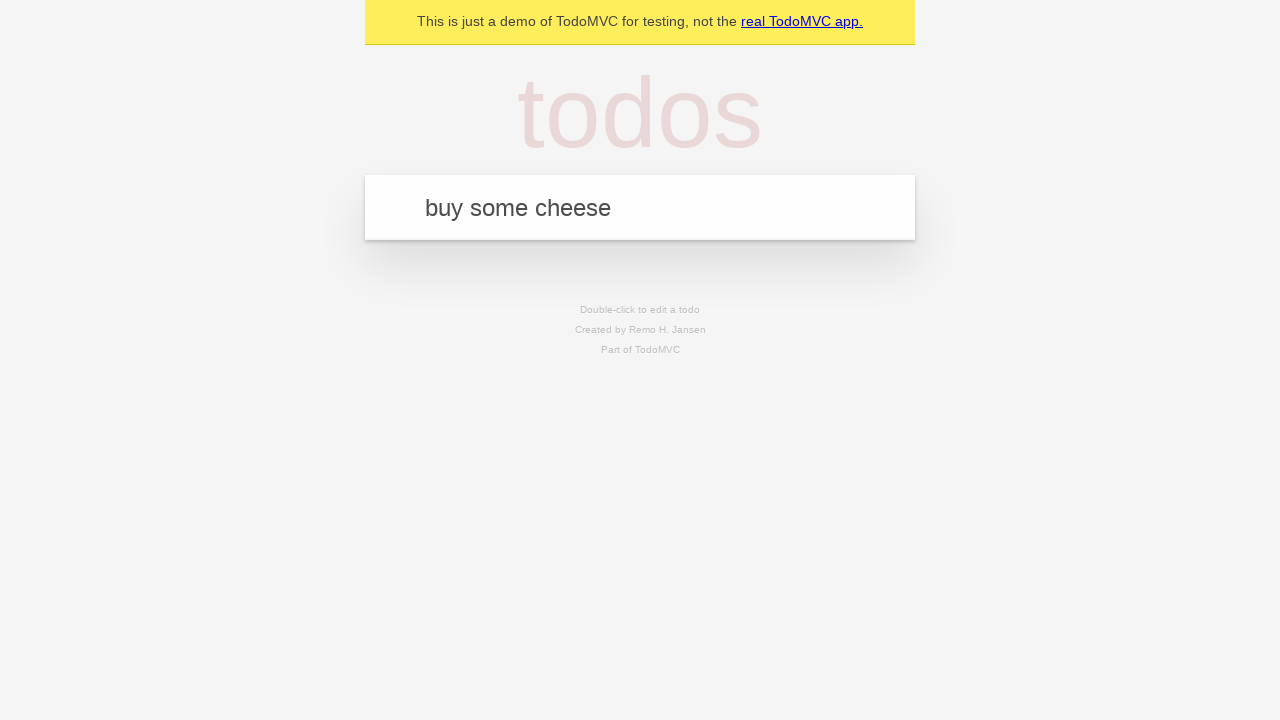

Pressed Enter to add first todo item on .new-todo
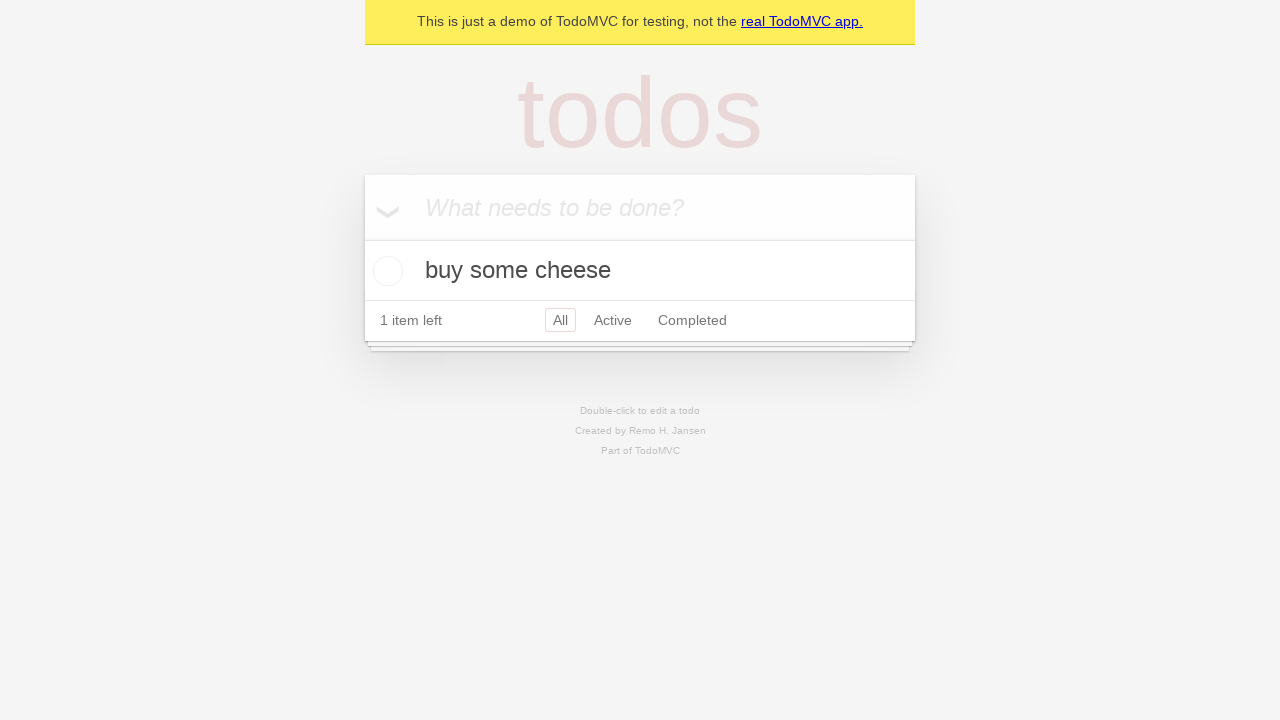

First todo item appeared in the list
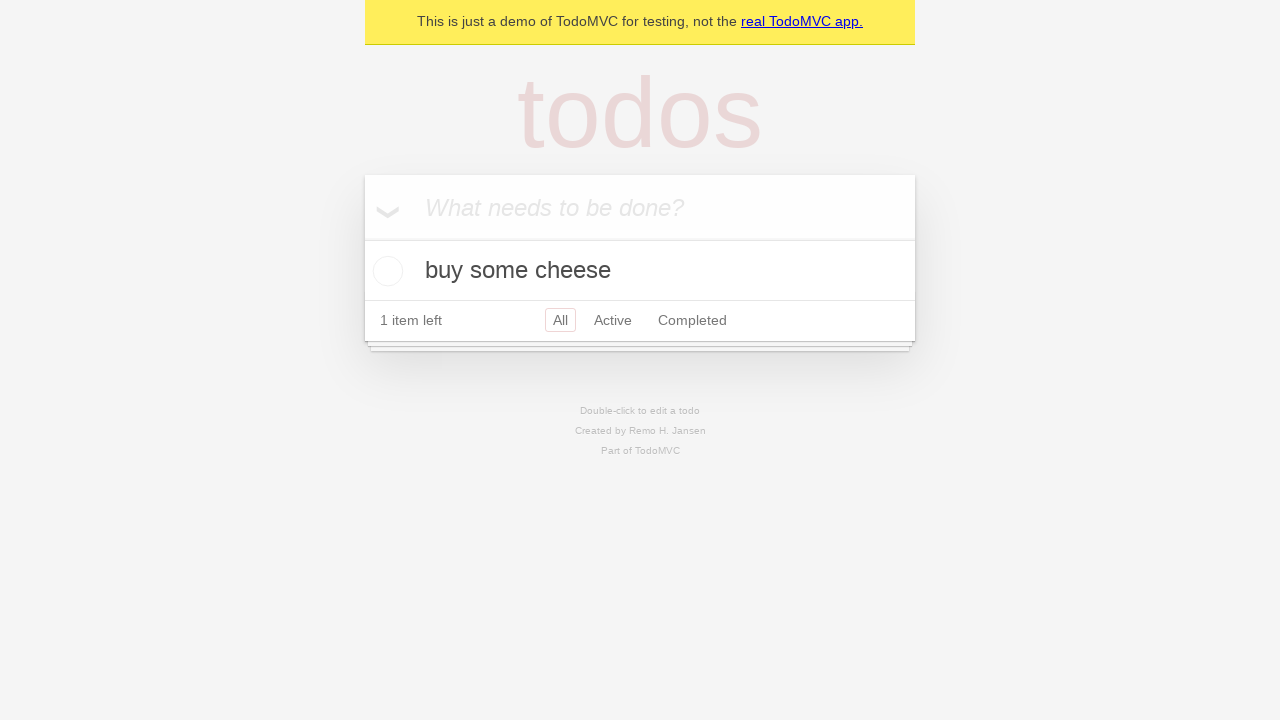

Filled second todo input with 'feed the cat' on .new-todo
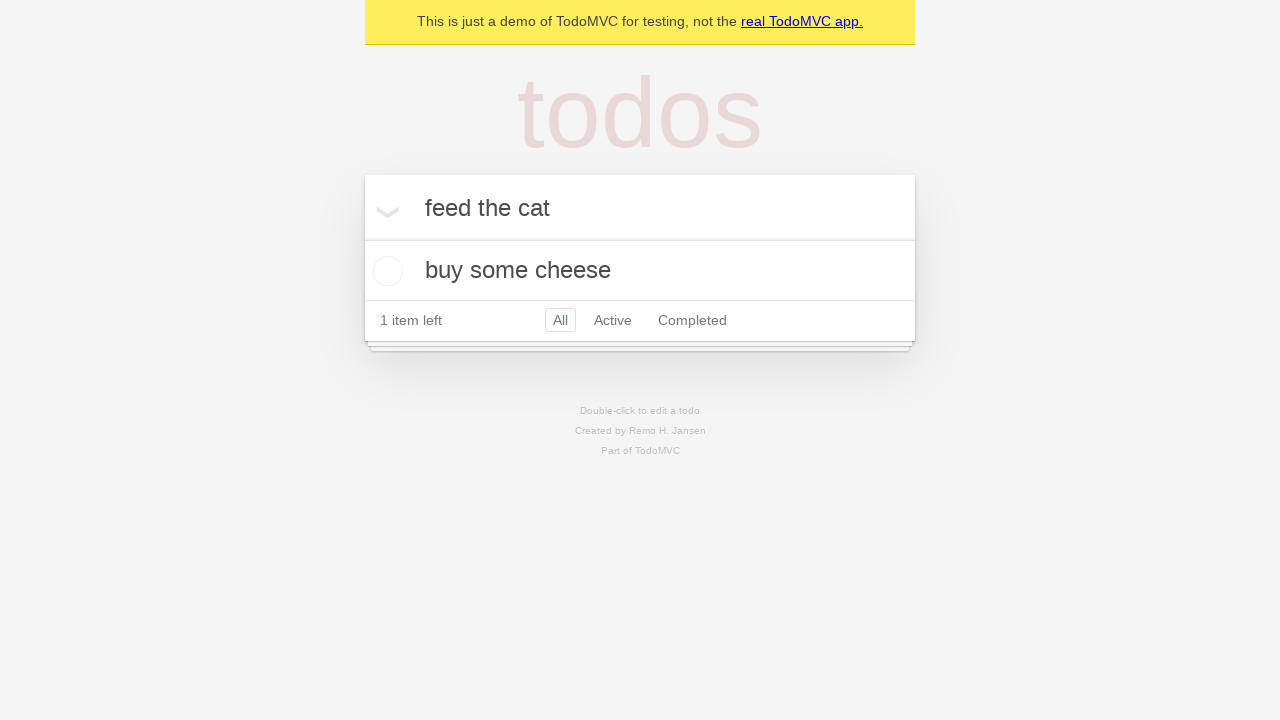

Pressed Enter to add second todo item on .new-todo
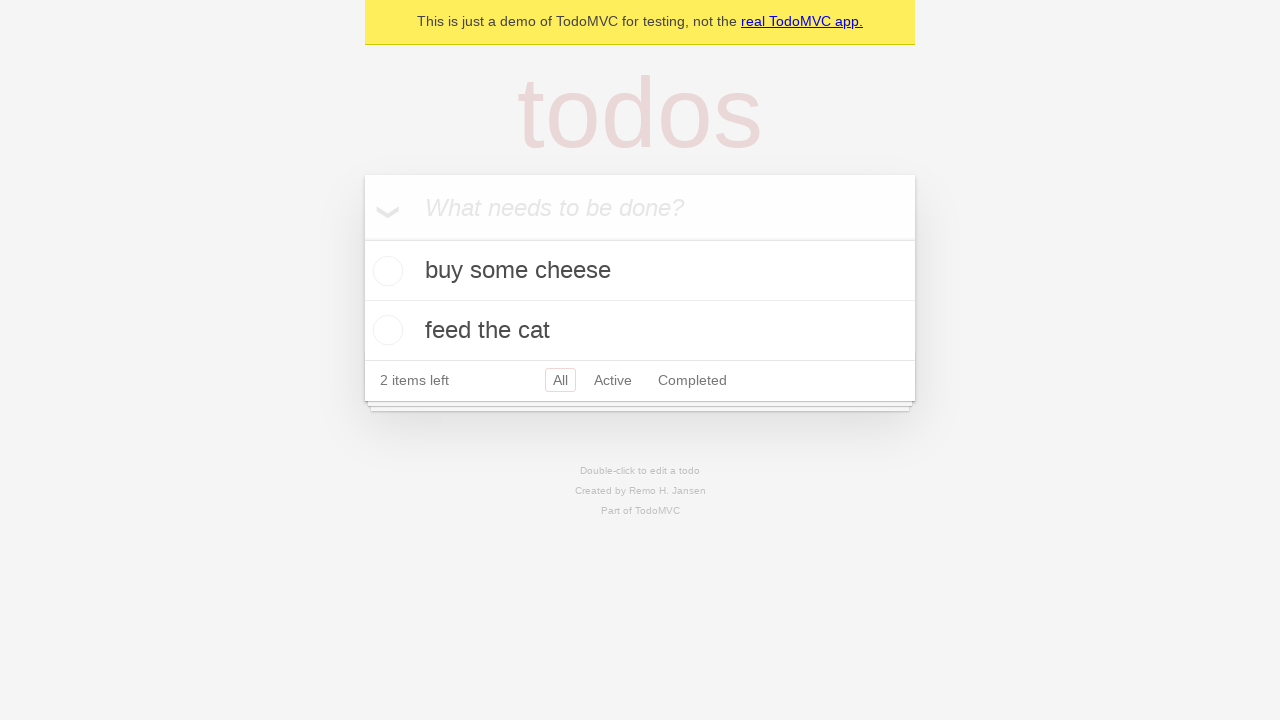

Second todo item appeared in the list
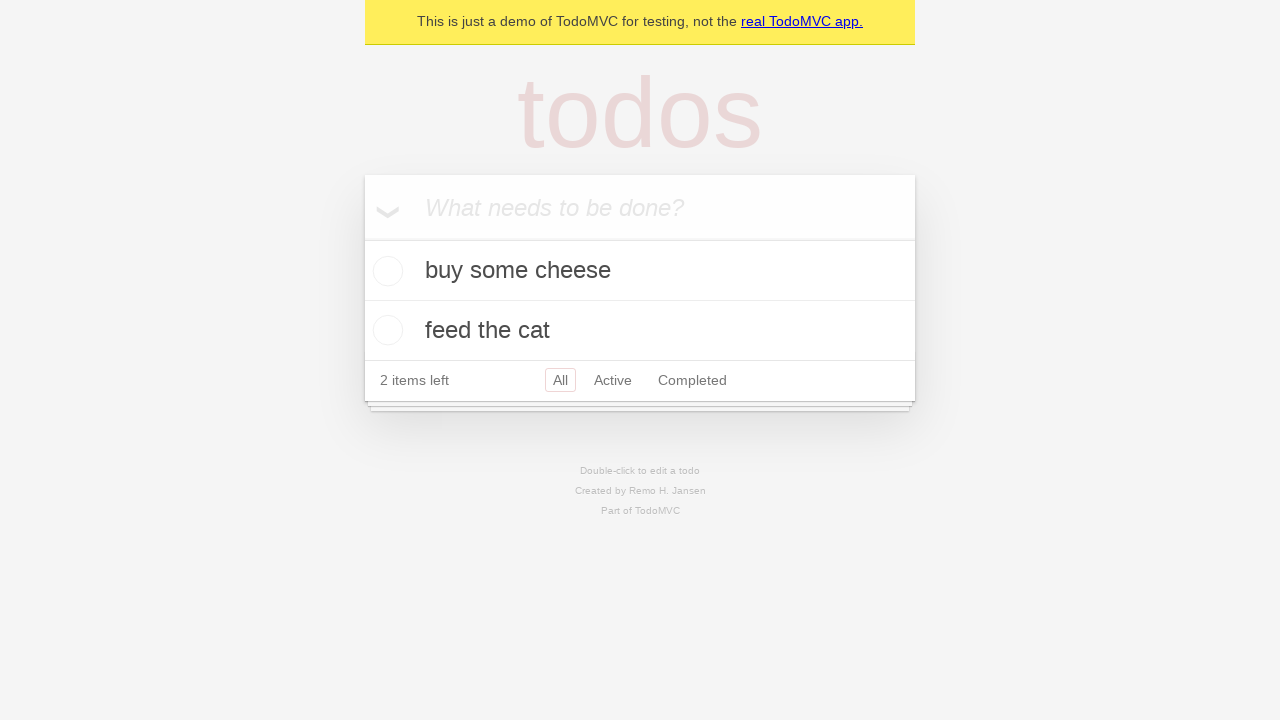

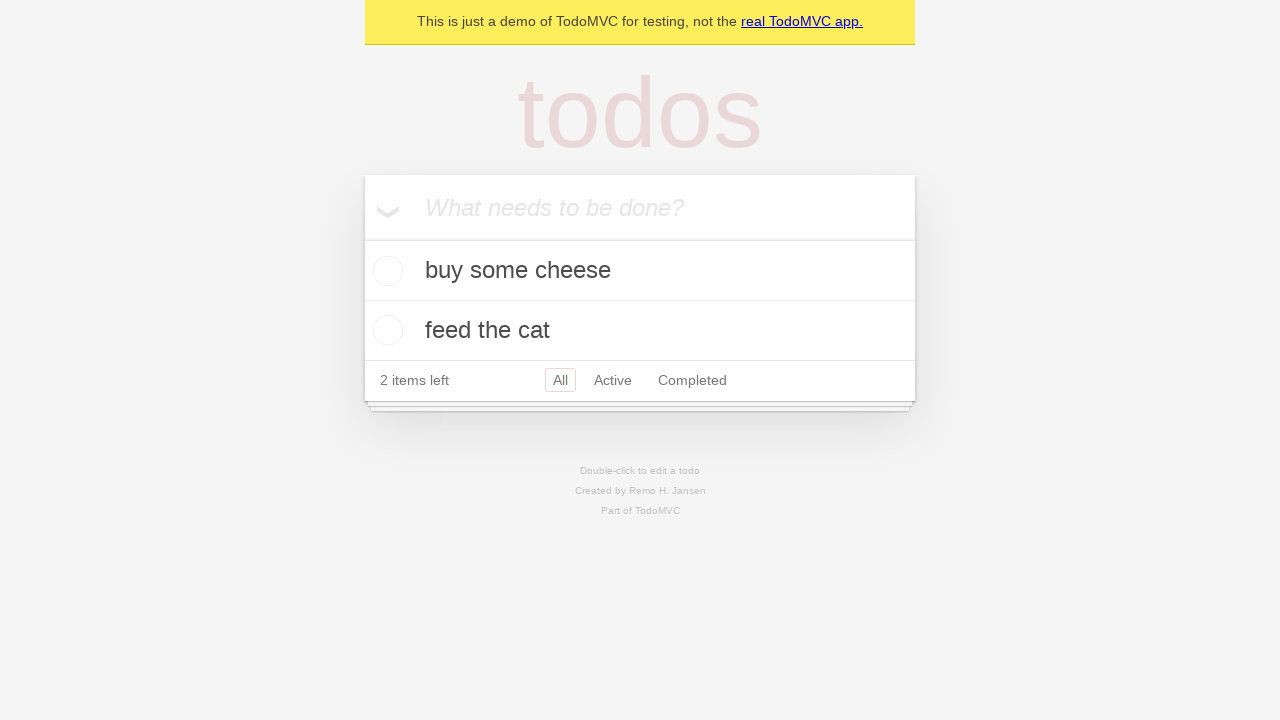